Tests navigation on roadmap.sh by clicking on the "Data Analyst" link and validating that the Data Analyst Roadmap page loads correctly with the expected title.

Starting URL: https://roadmap.sh/

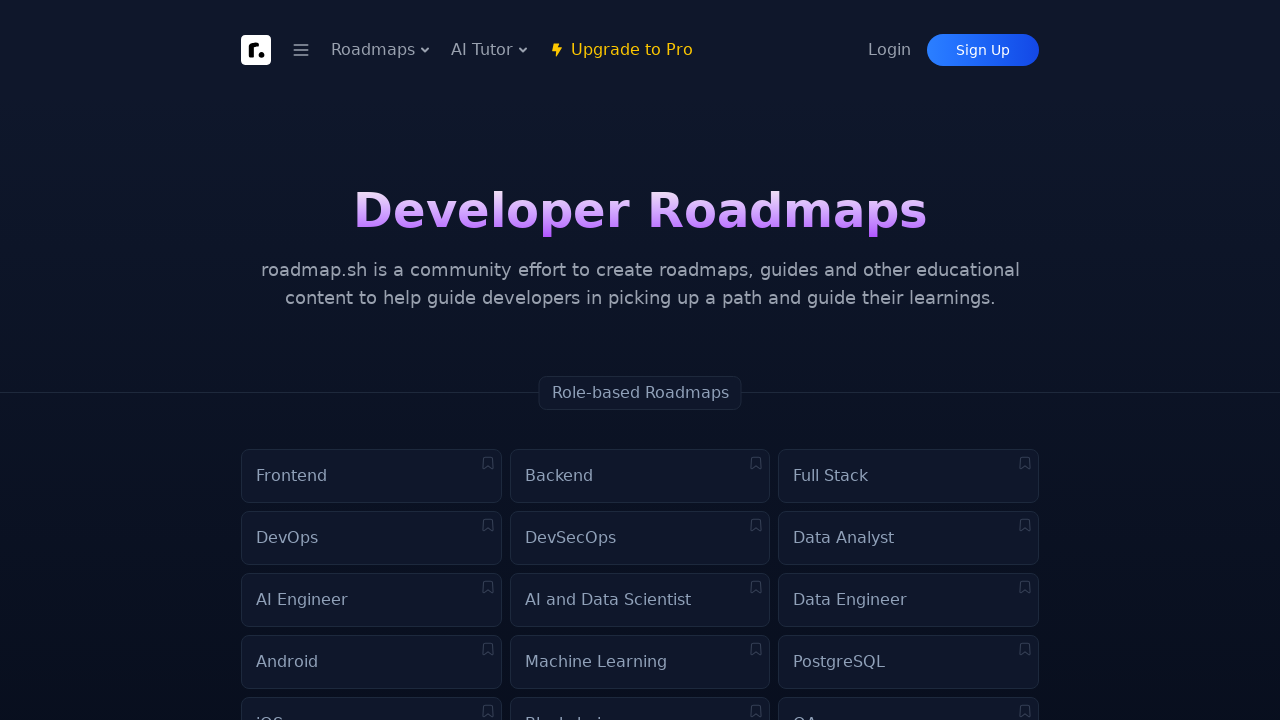

Clicked on 'Data Analyst' link at (909, 538) on a:has-text('Data Analyst')
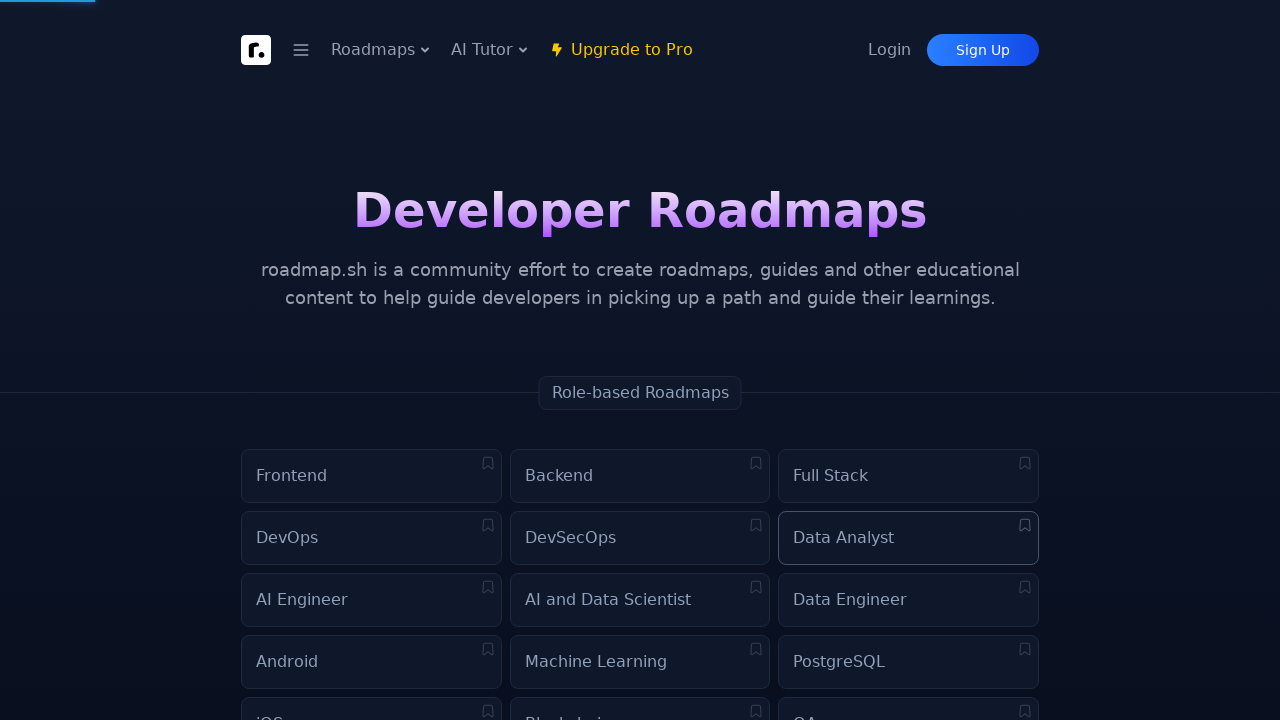

Waited for navigation to Data Analyst roadmap page
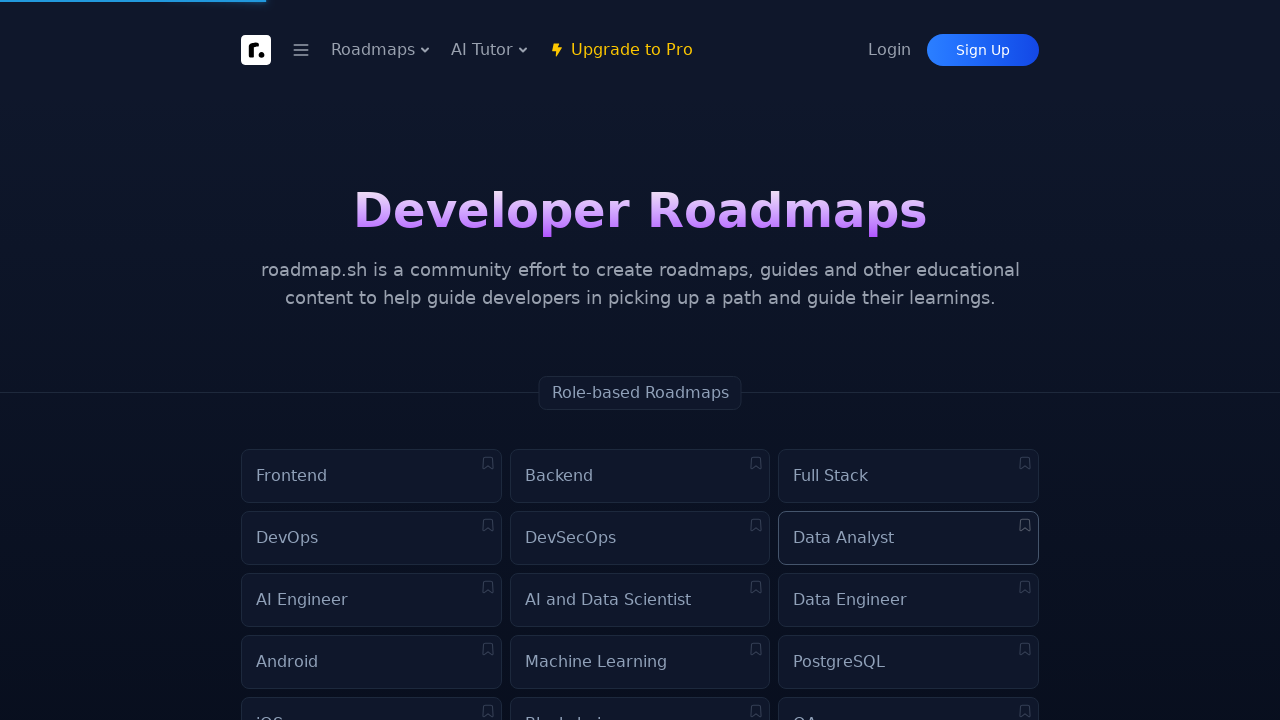

Validated that 'Data Analyst Roadmap' title is present on the page
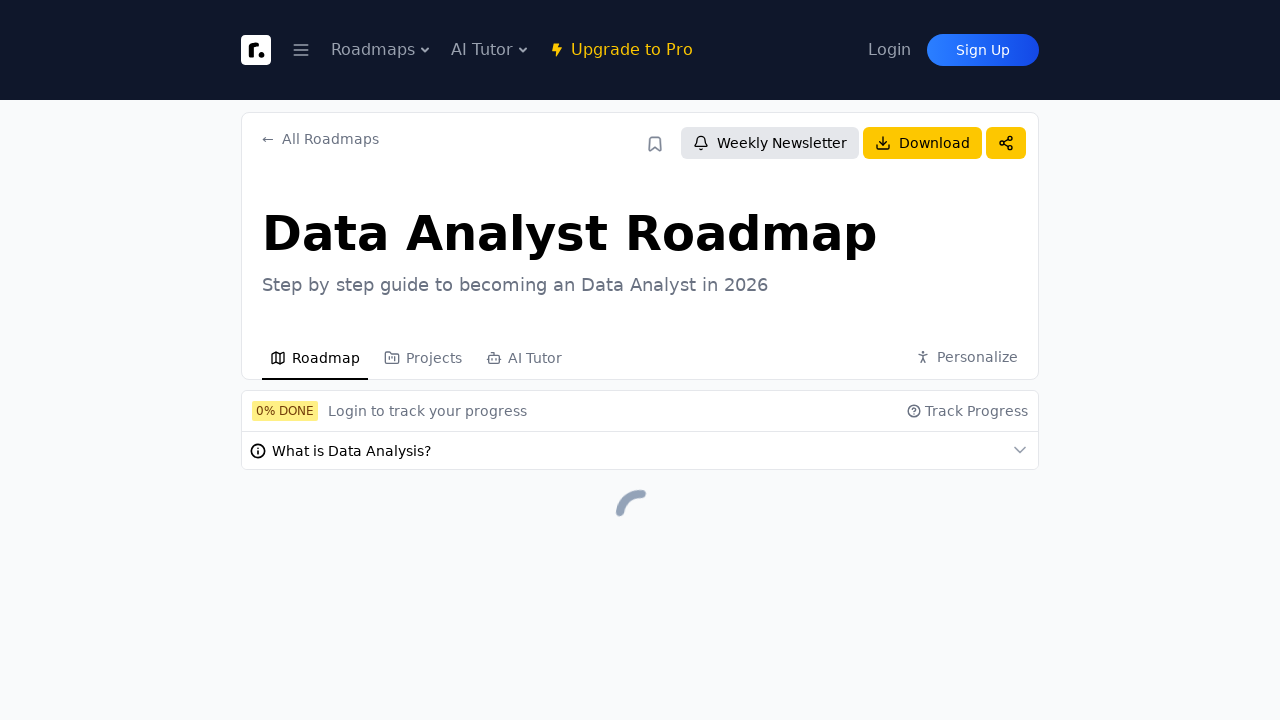

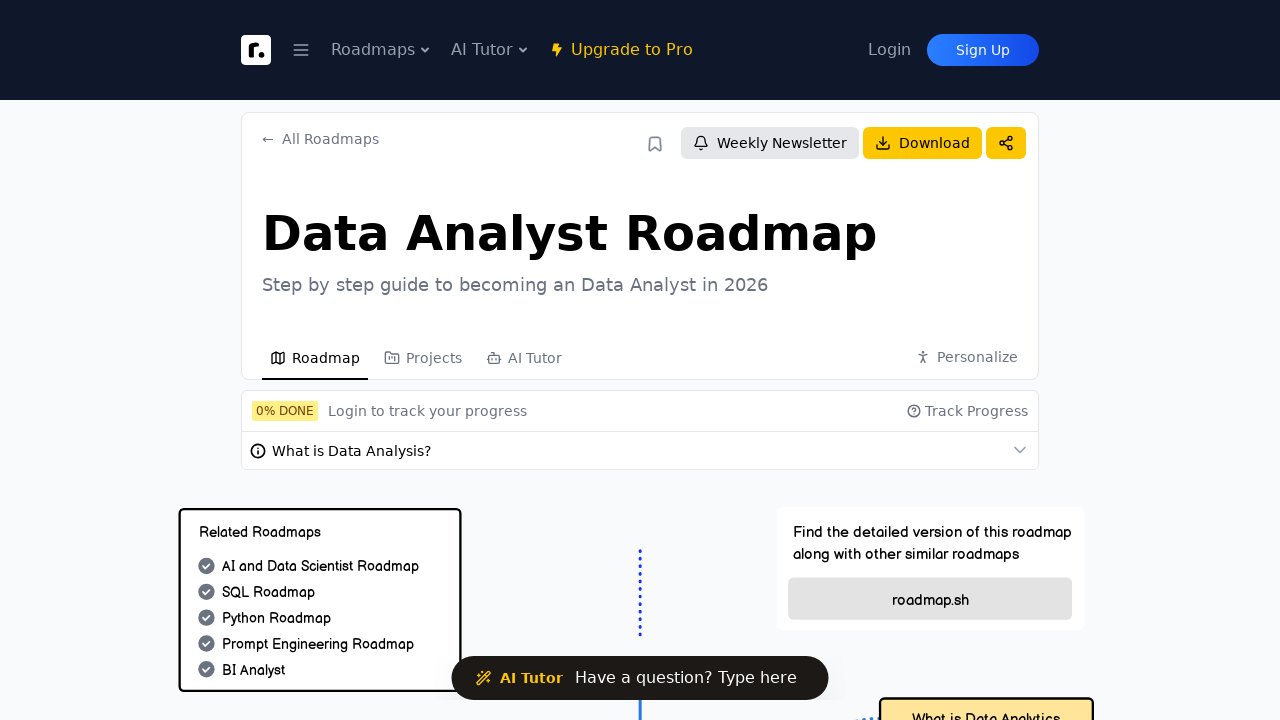